Tests the checkout flow by navigating to a promo landing page variant, waiting for any loading spinners to clear, clicking through to checkout, and verifying the checkout page loads with form elements and pricing information.

Starting URL: https://promo.flexavida.com/bloodsugarultra/index3

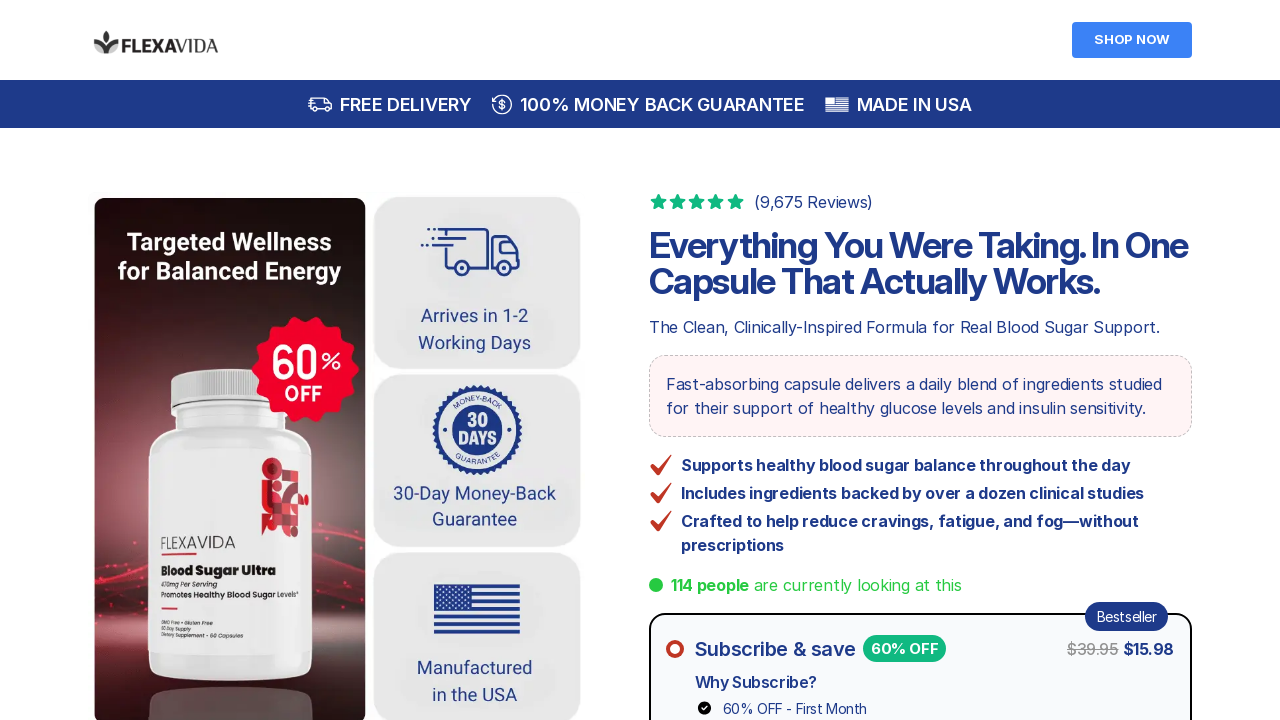

Clicked checkout CTA button/link at (920, 360) on a[href*='checkout'], button[href*='checkout'], a.cta, button.cta >> nth=0
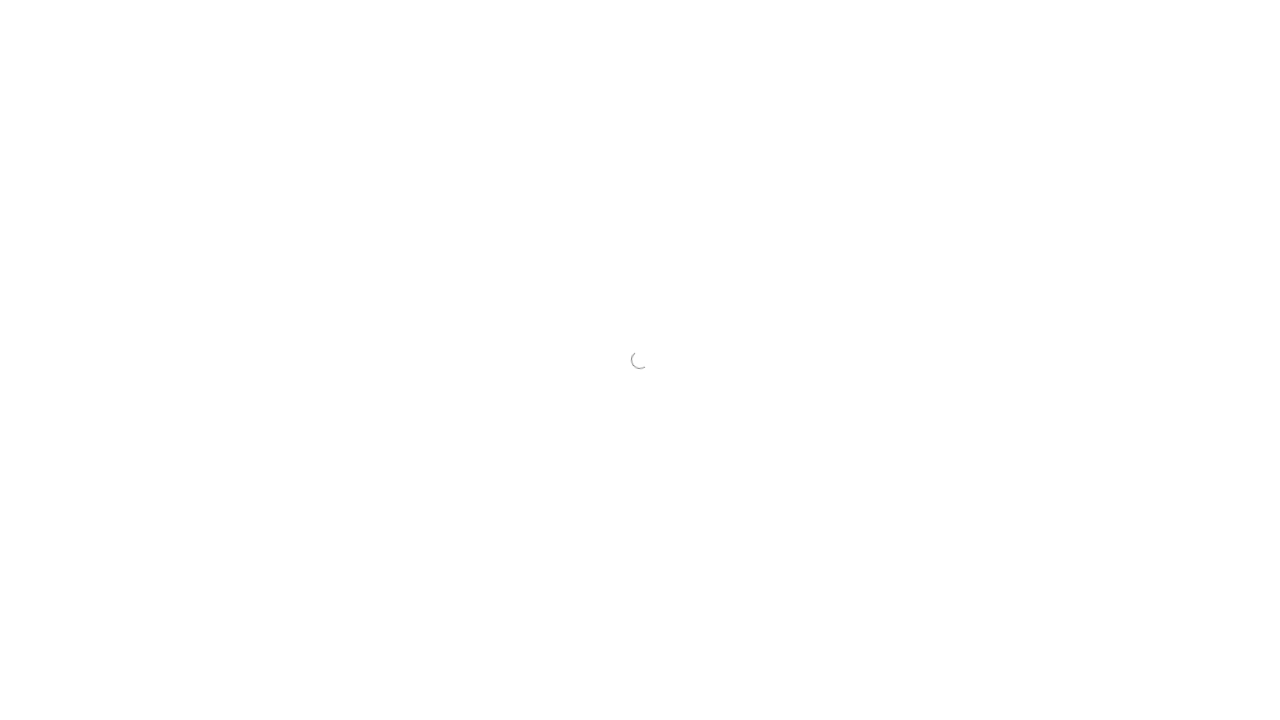

Checkout page DOM content loaded
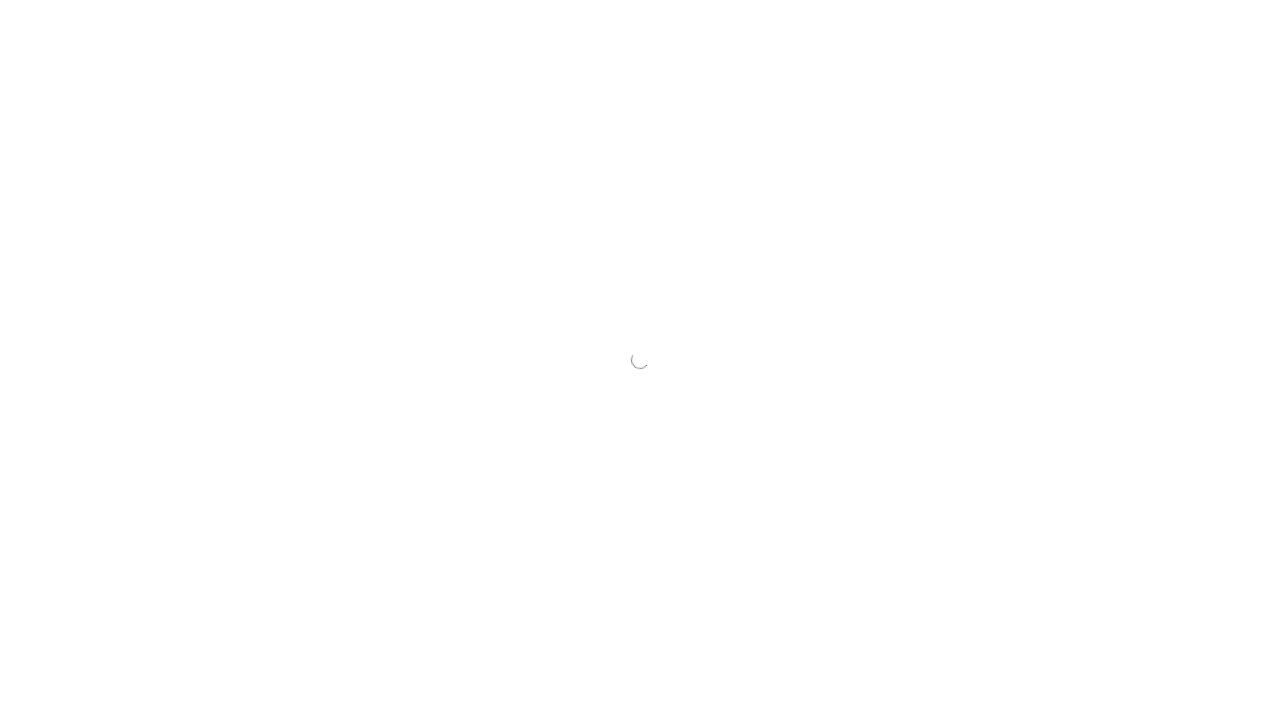

Verified checkout page loaded with body element and form elements present
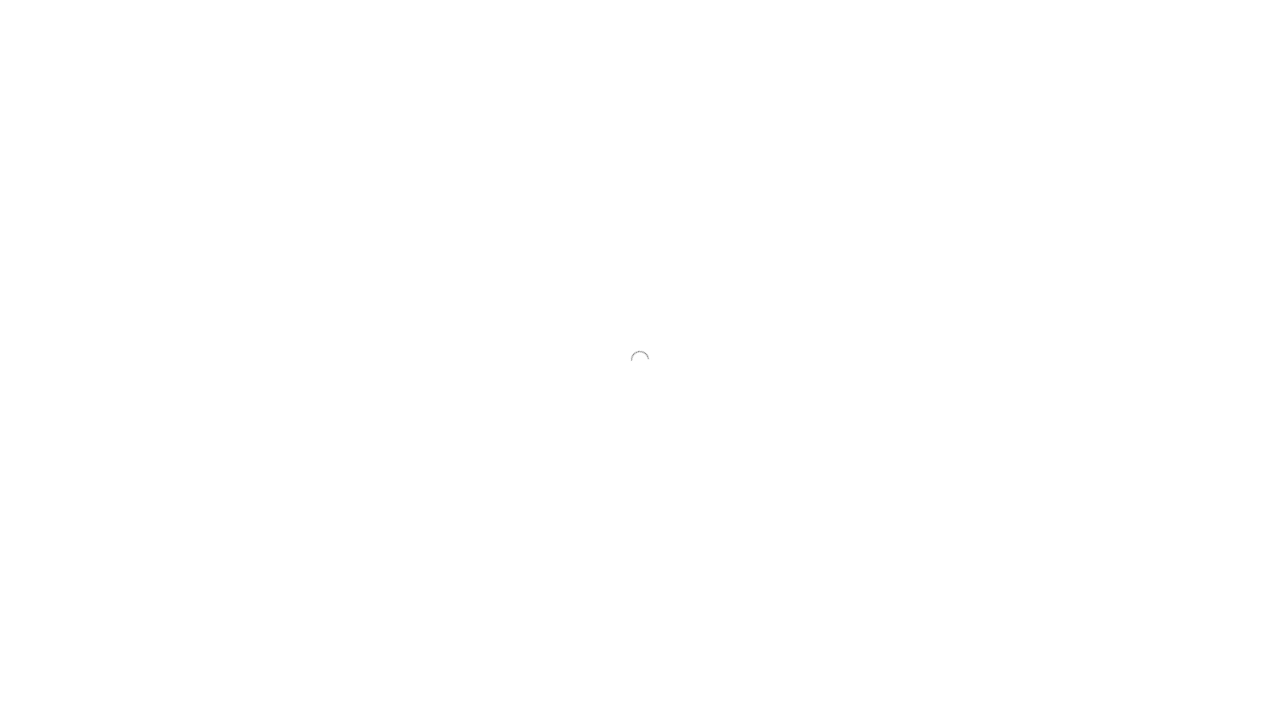

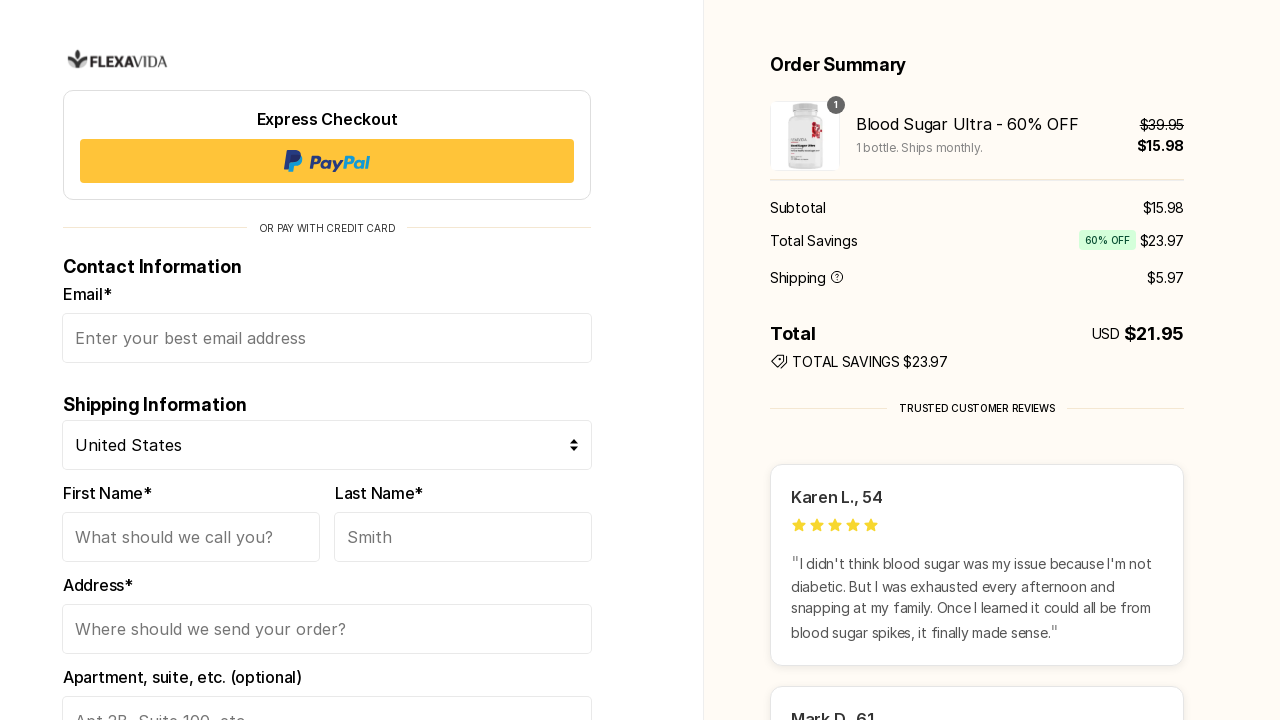